Tests registration form submission on page 1 by filling in required fields and verifying successful registration message

Starting URL: http://suninjuly.github.io/registration1.html

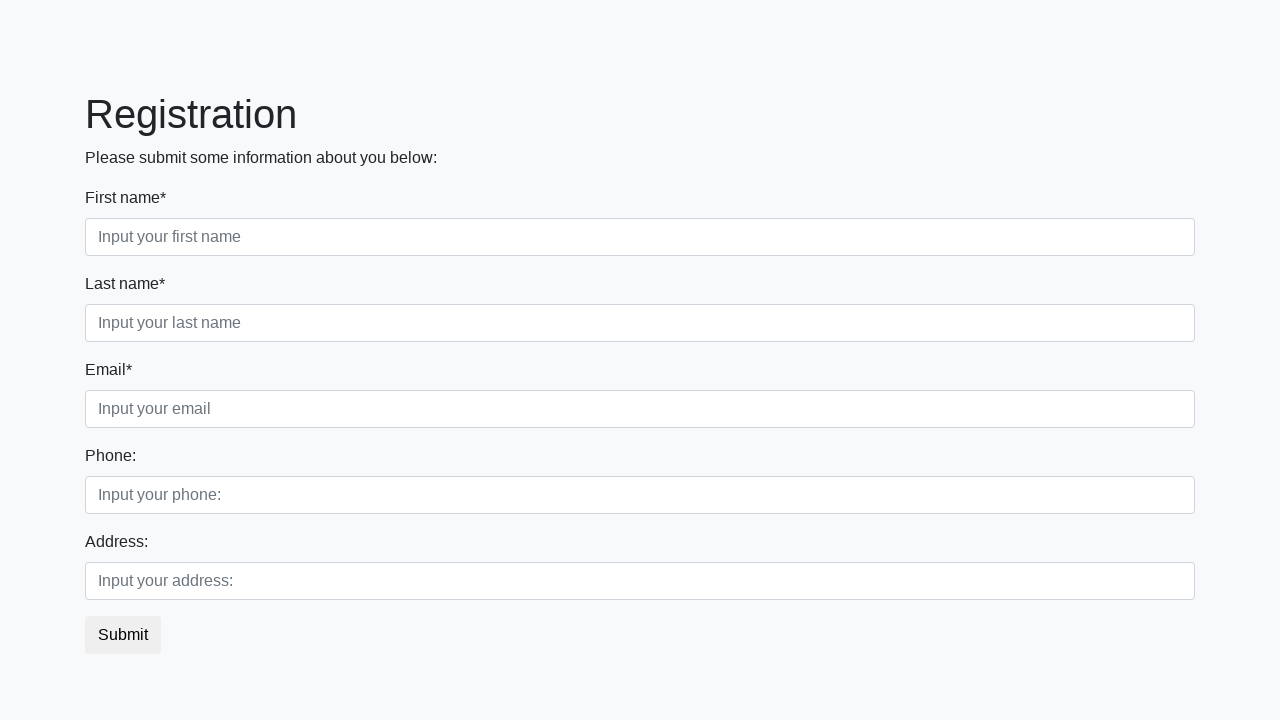

Filled first name field with 'John' on .first_block .first
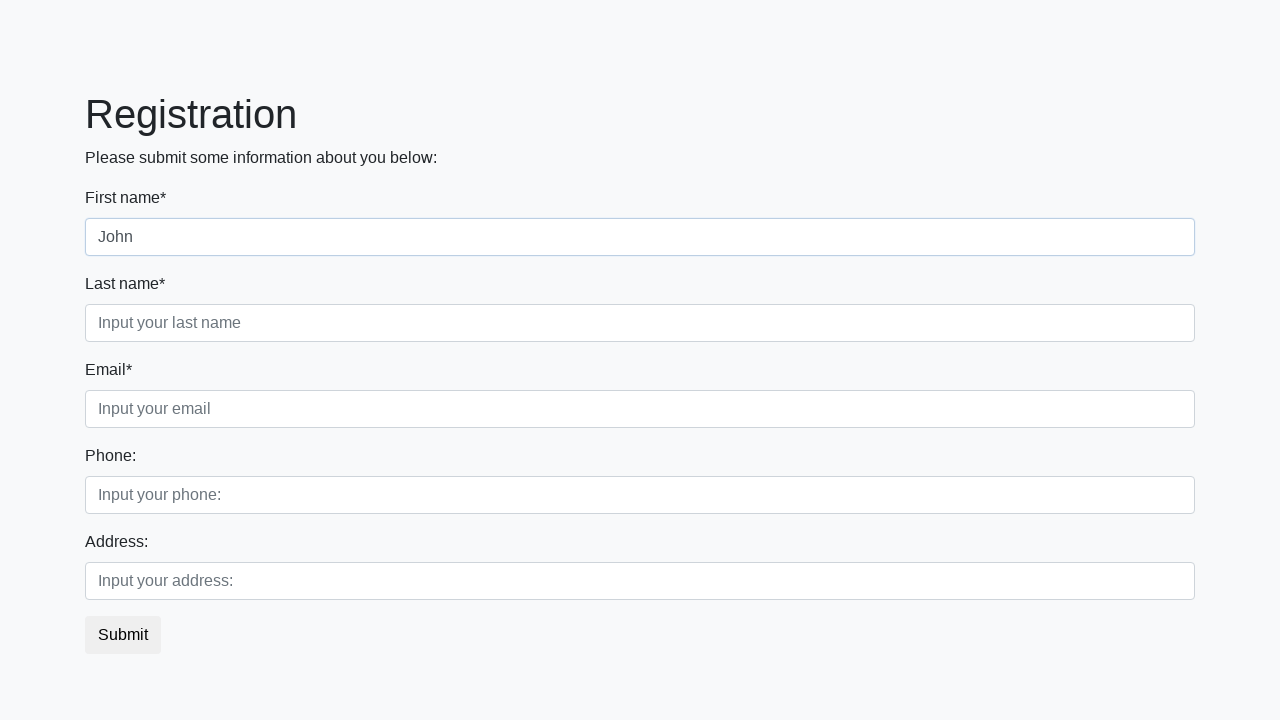

Filled last name field with 'Doe' on .first_block .second
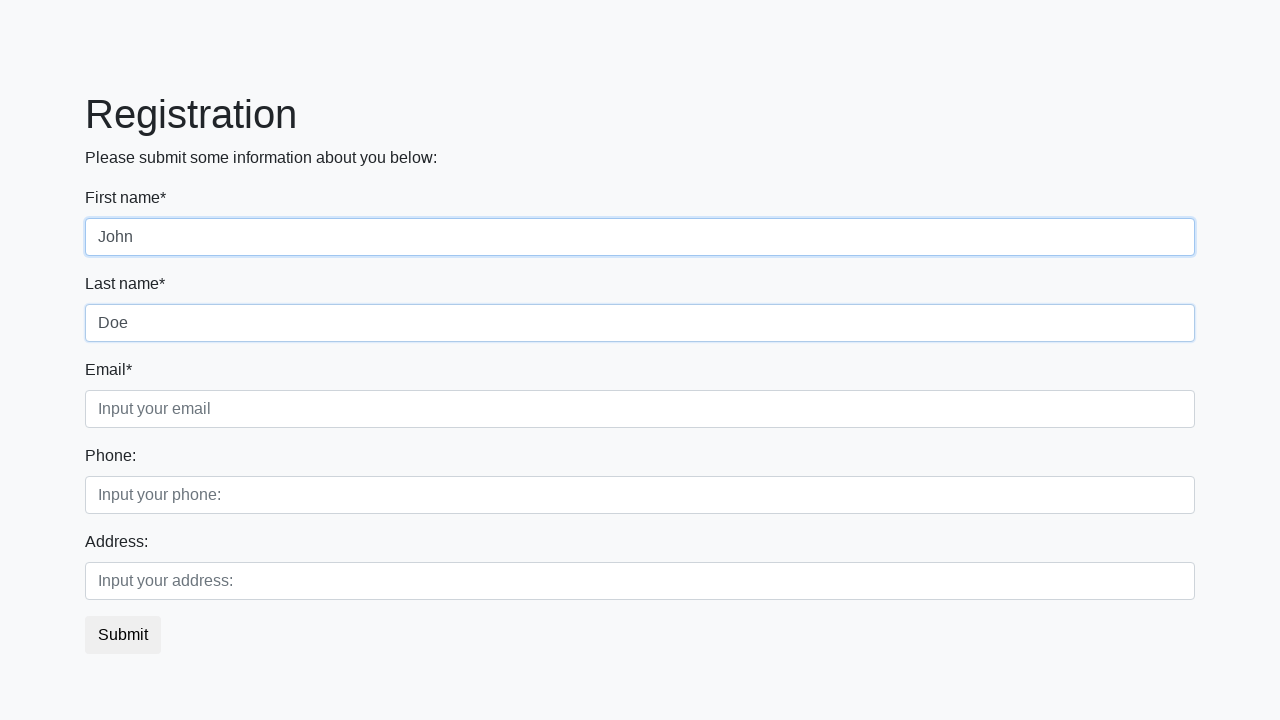

Filled email field with 'john.doe@example.com' on .first_block .third
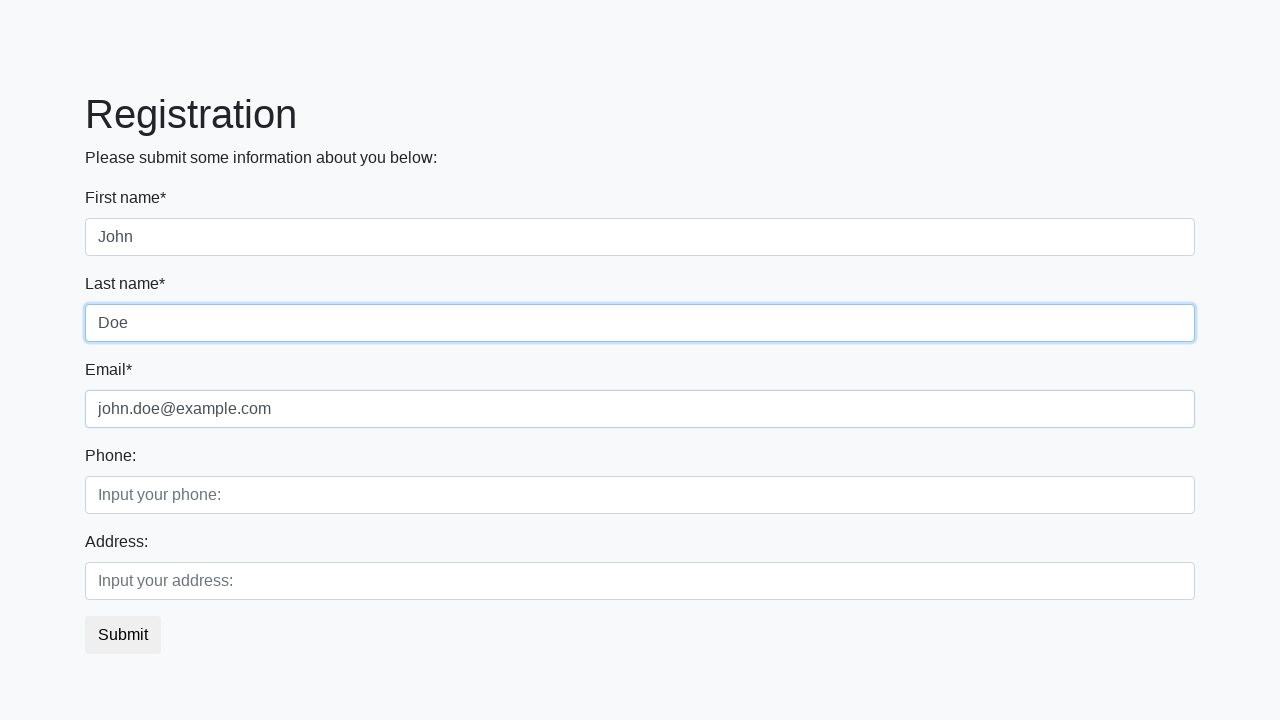

Clicked submit button to register at (123, 635) on button.btn
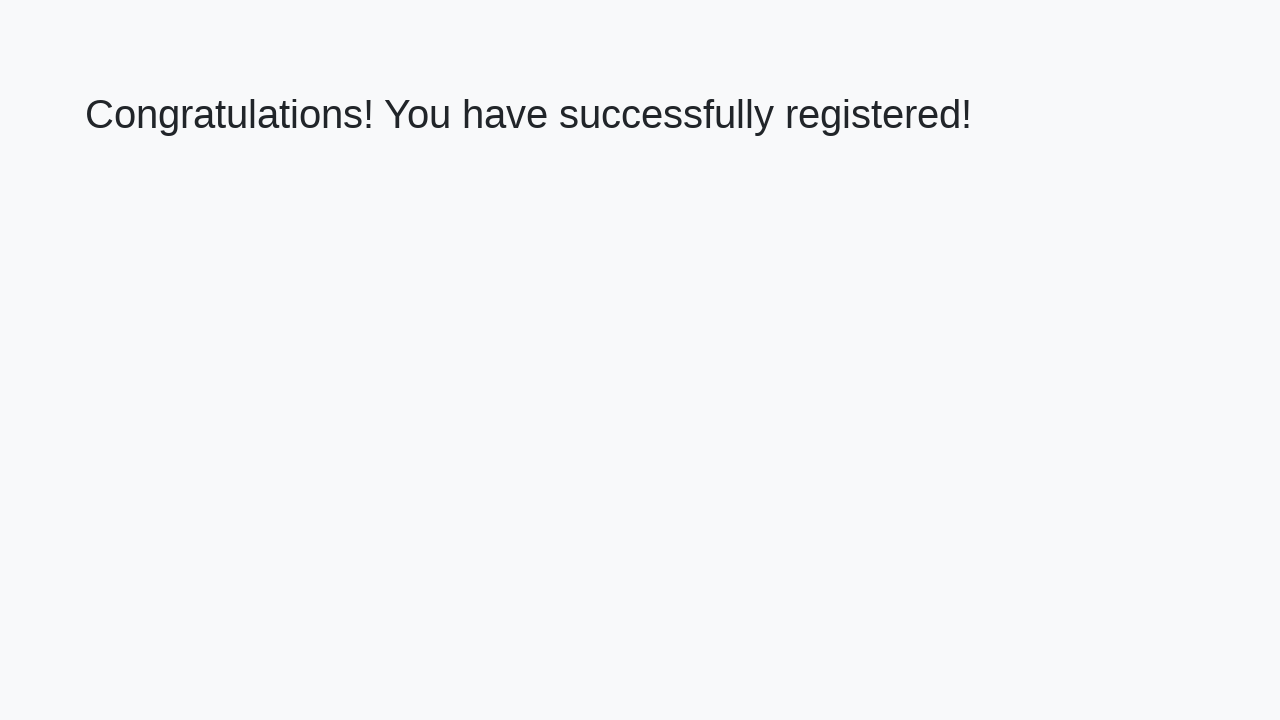

Success message heading appeared
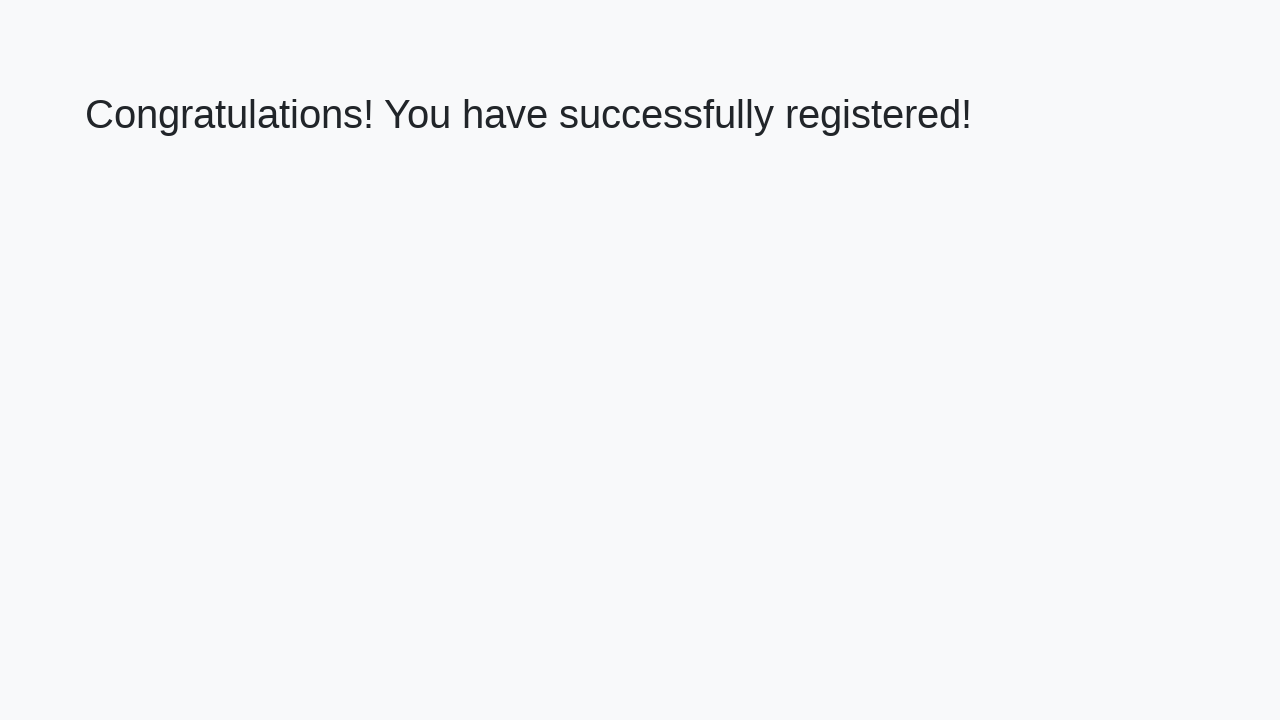

Retrieved success message text
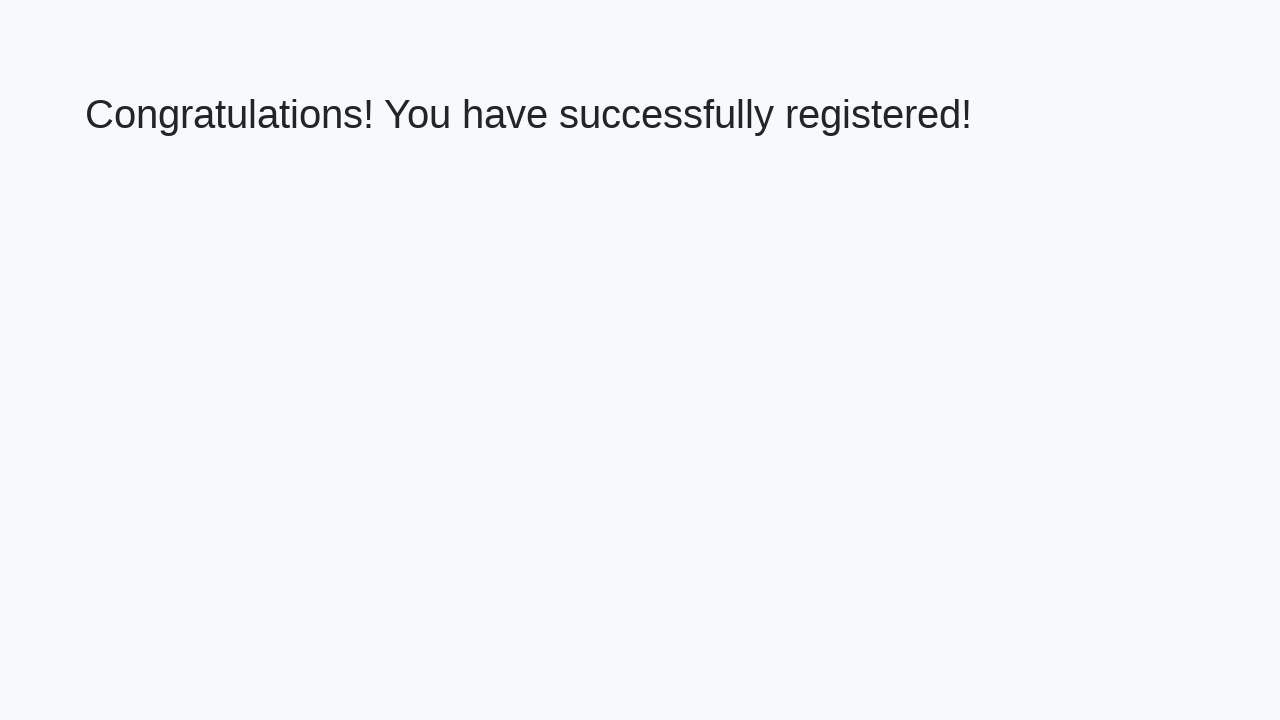

Verified success message: 'Congratulations! You have successfully registered!'
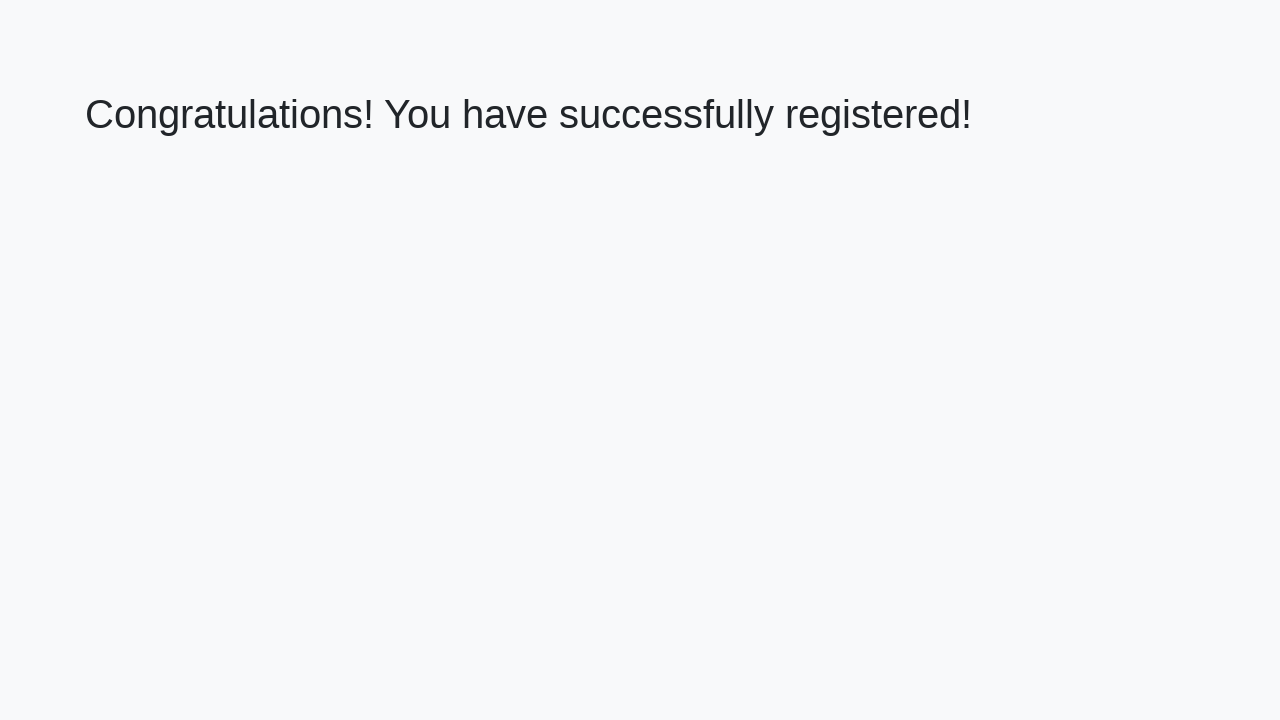

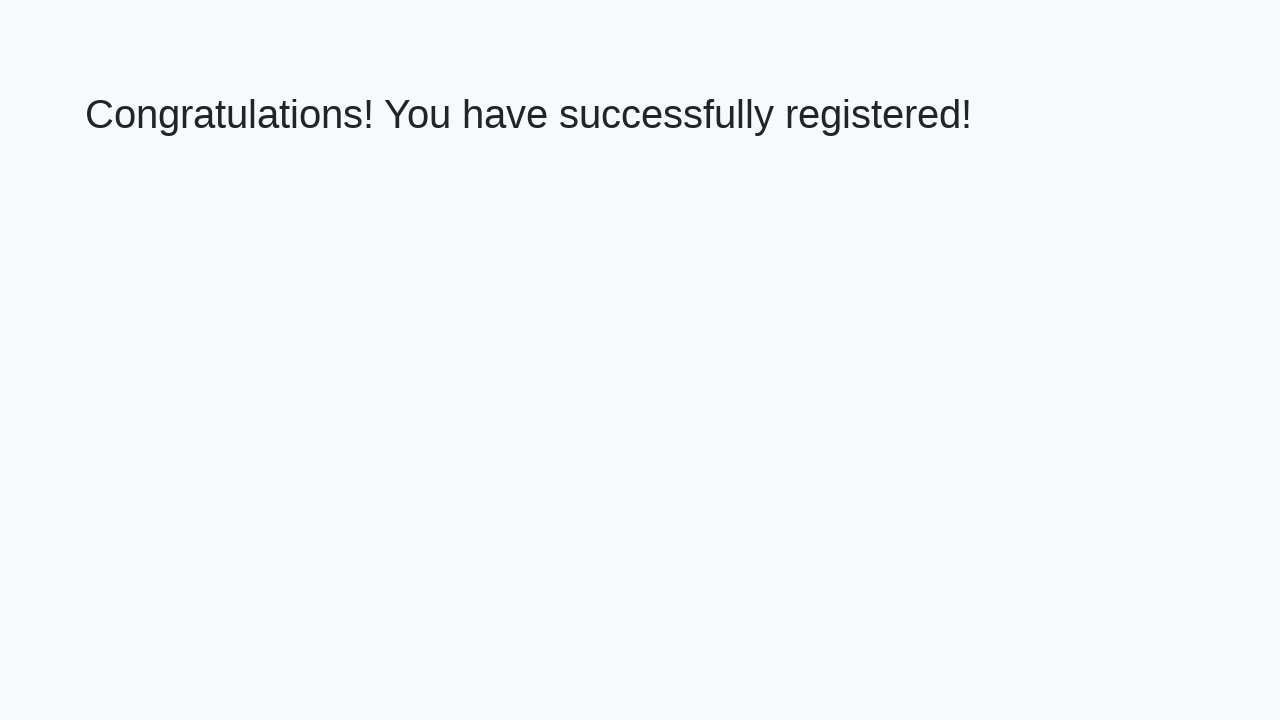